Tests adding multiple items (Potato, Beans, Pista) to cart and verifying they appear correctly in the cart preview

Starting URL: https://rahulshettyacademy.com/seleniumPractise/#/

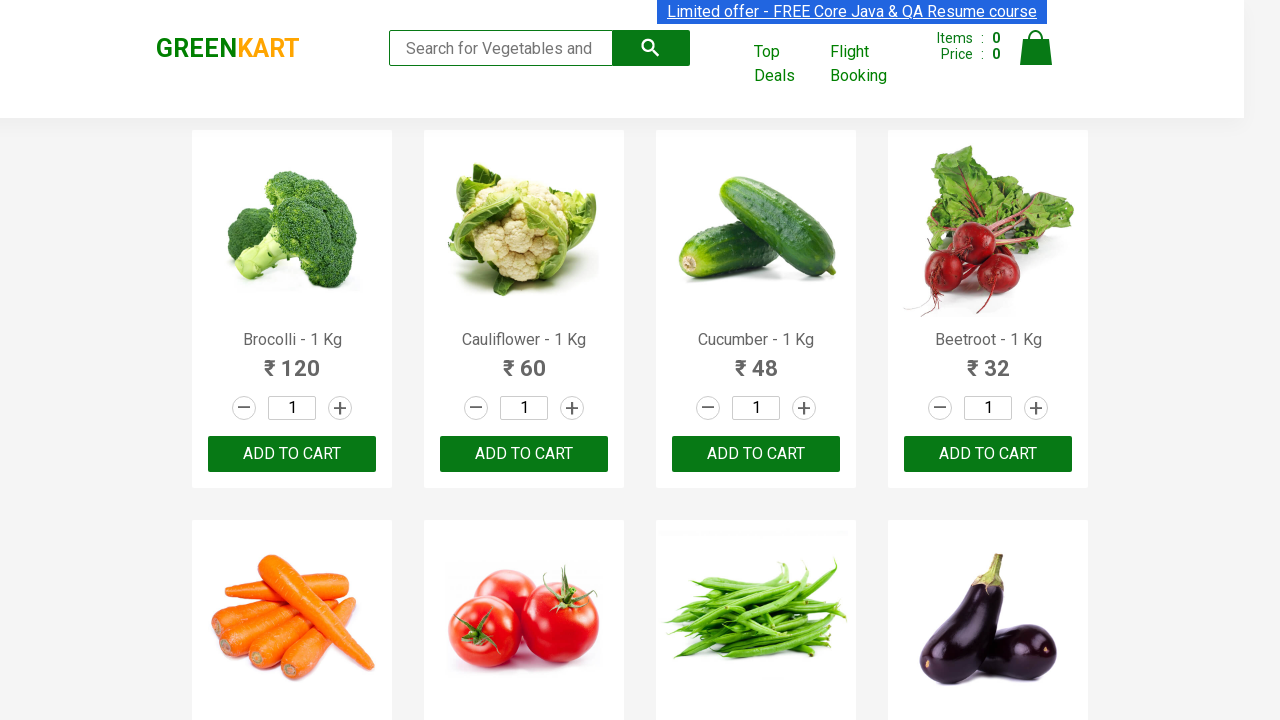

Located all product names on the page
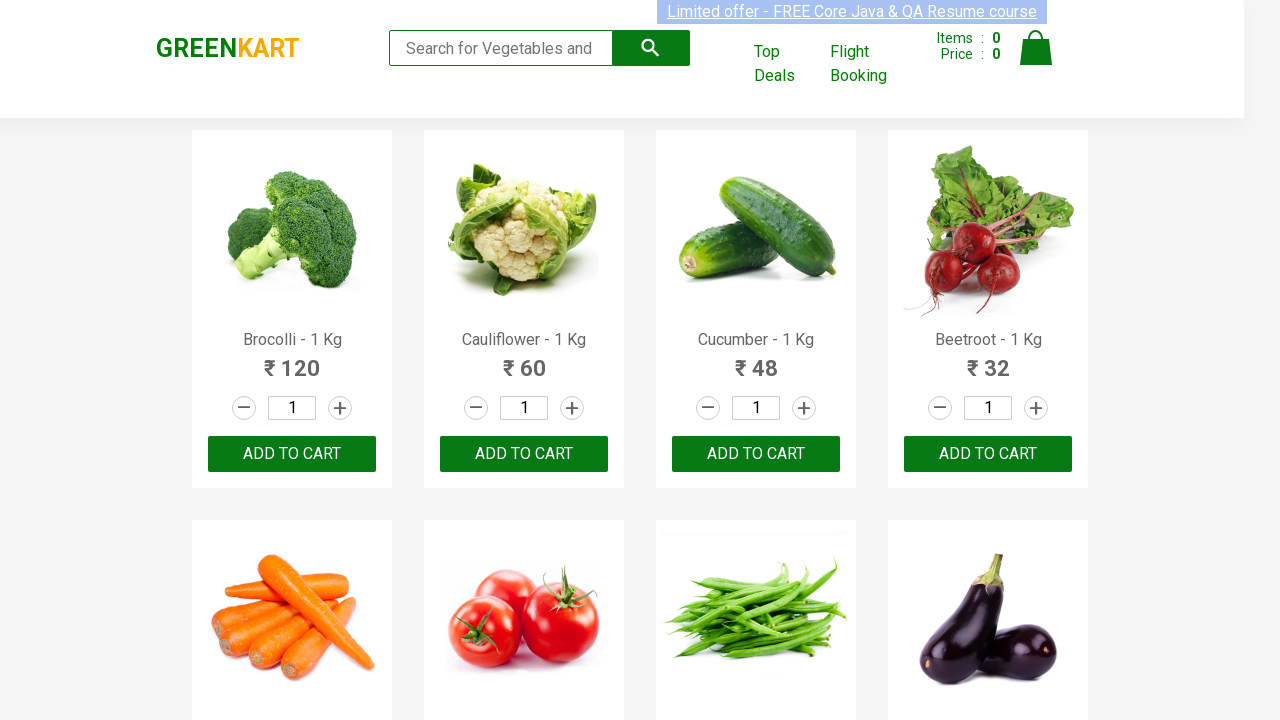

Added beans to cart at (756, 360) on div.product-action button[type='button'] >> nth=6
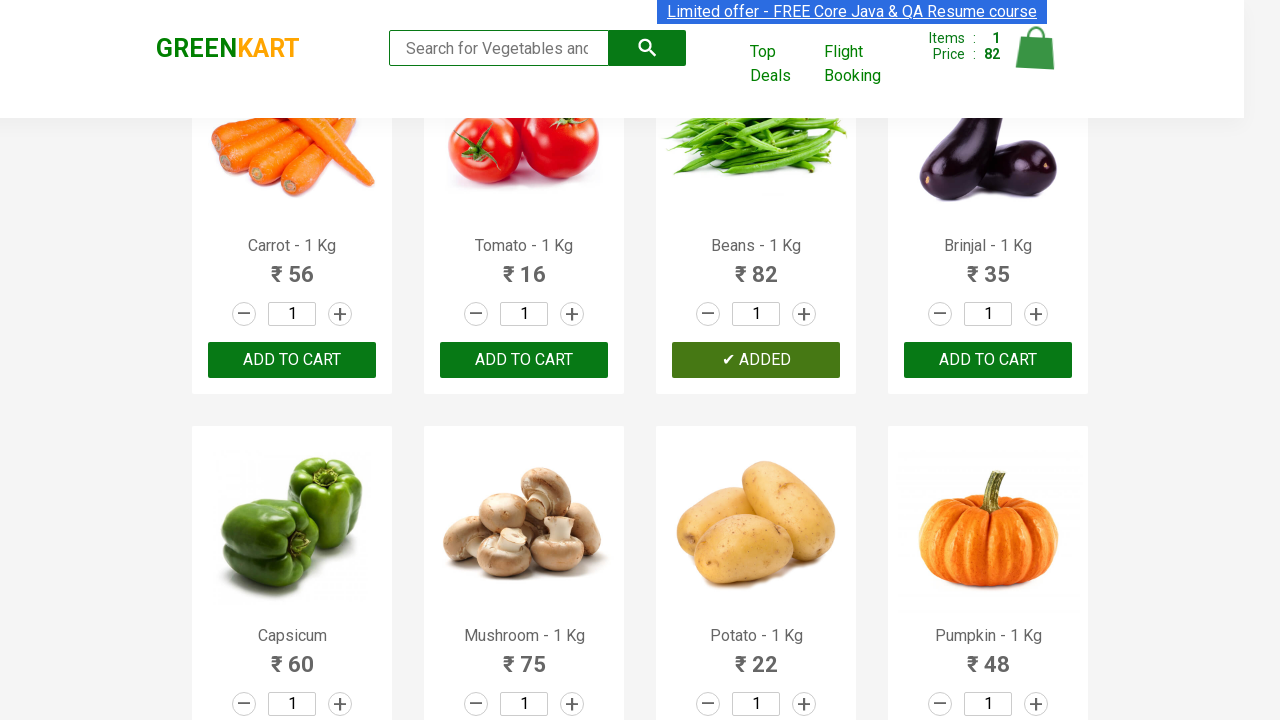

Added potato to cart at (756, 360) on div.product-action button[type='button'] >> nth=10
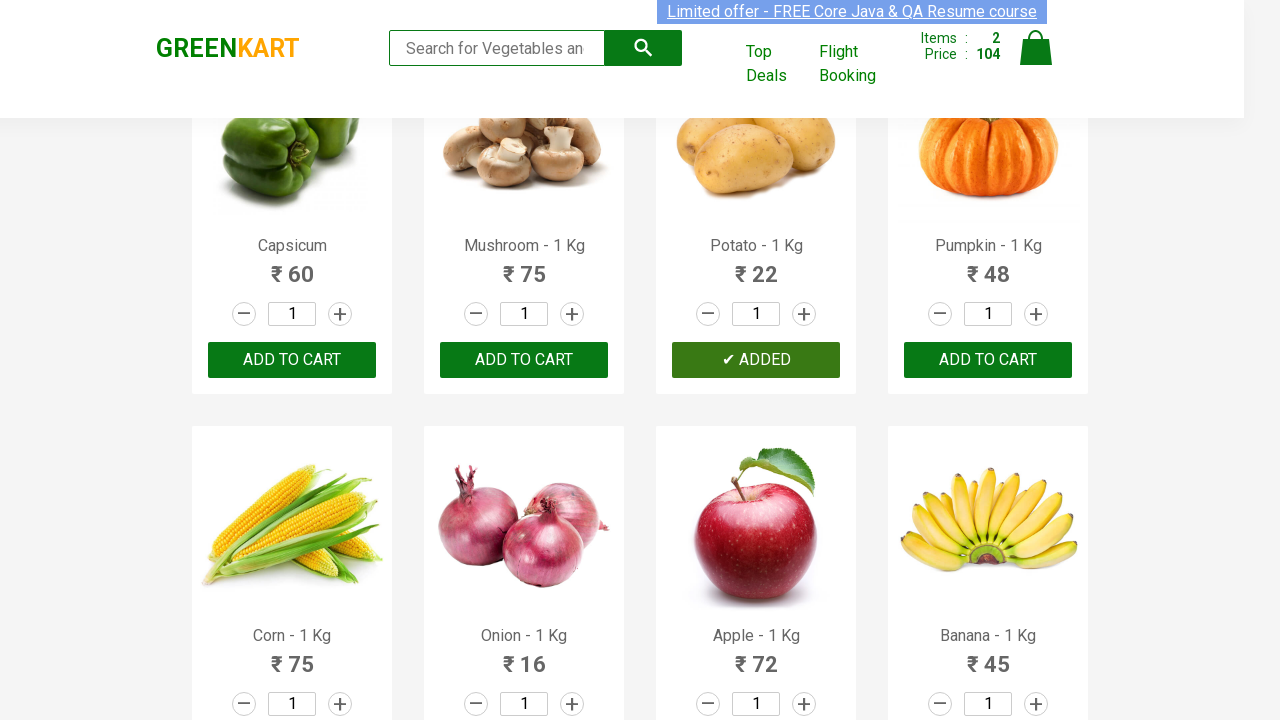

Added pista to cart at (756, 360) on div.product-action button[type='button'] >> nth=26
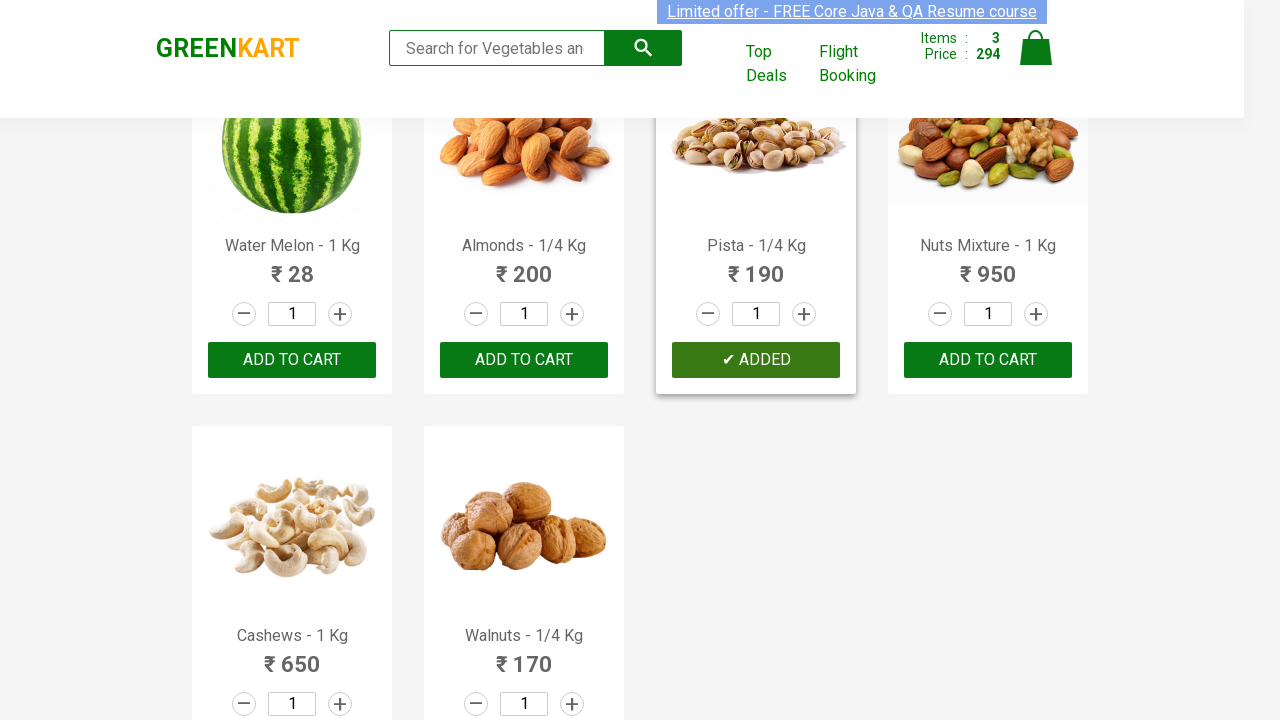

Waited 1000ms for page to stabilize
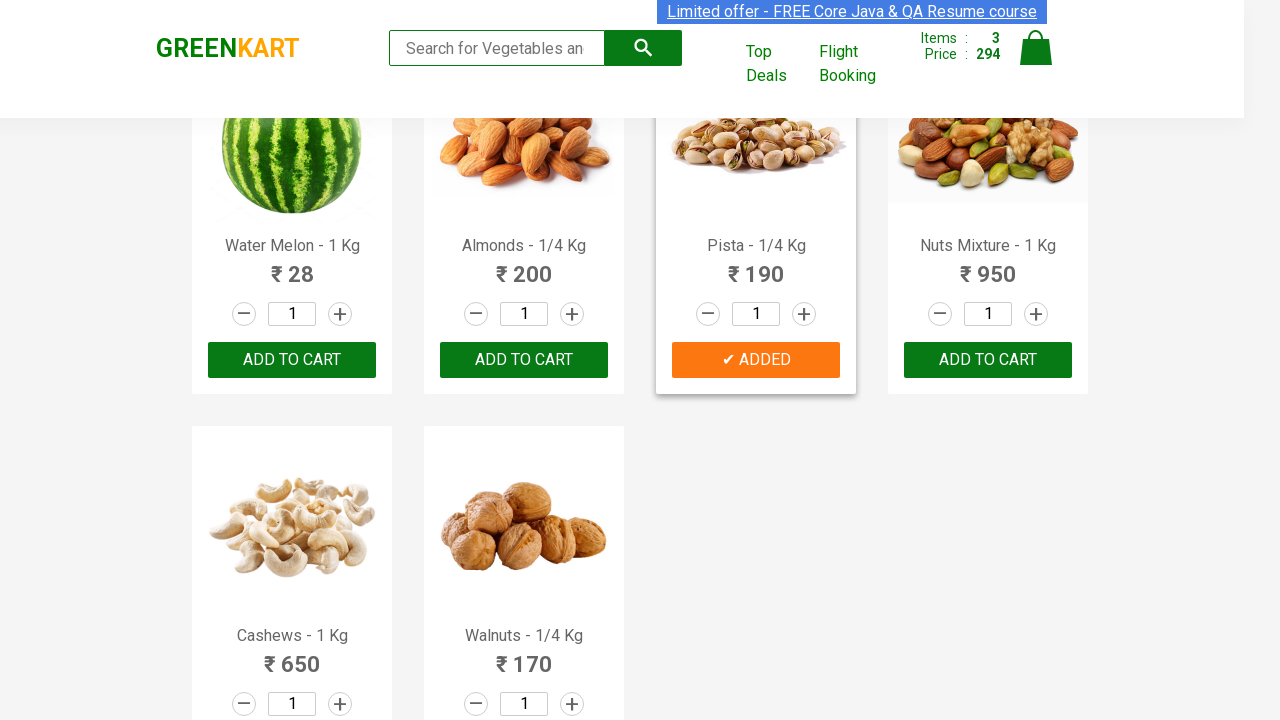

Clicked on cart icon to open cart at (1036, 48) on img[alt='Cart']
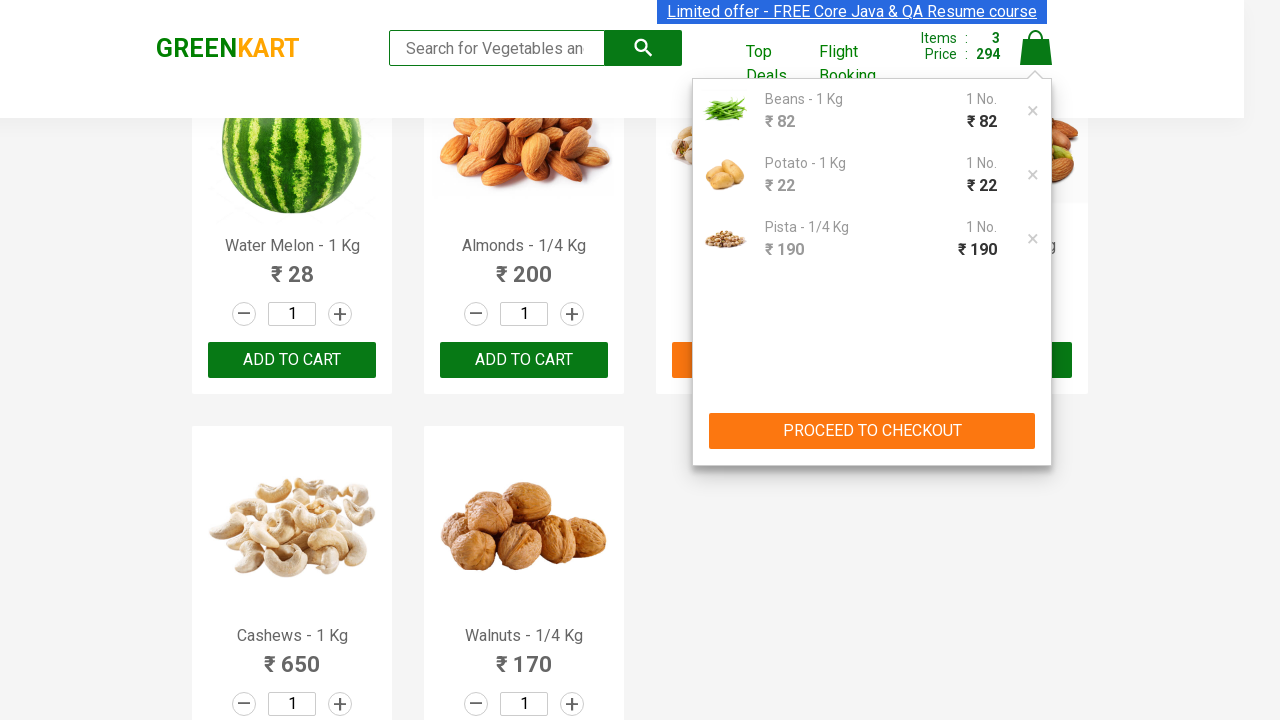

Cart preview loaded with product names visible
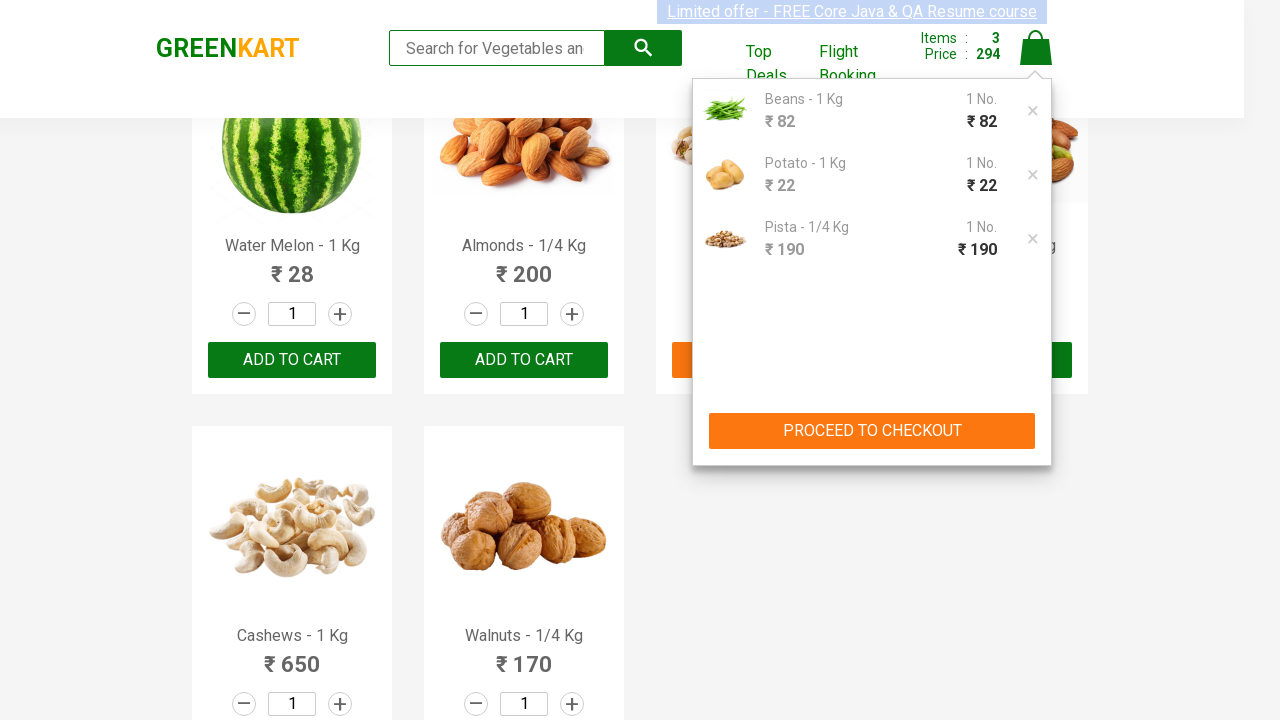

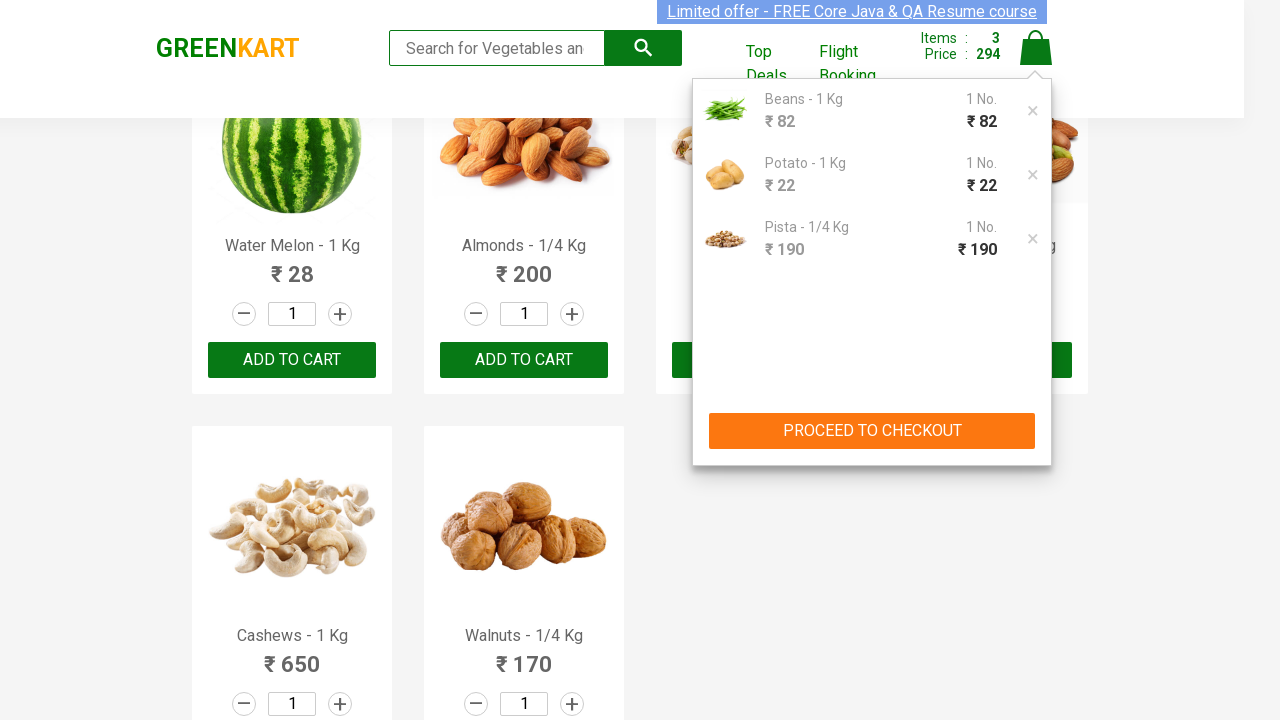